Tests filtering to display only active (non-completed) items

Starting URL: https://demo.playwright.dev/todomvc

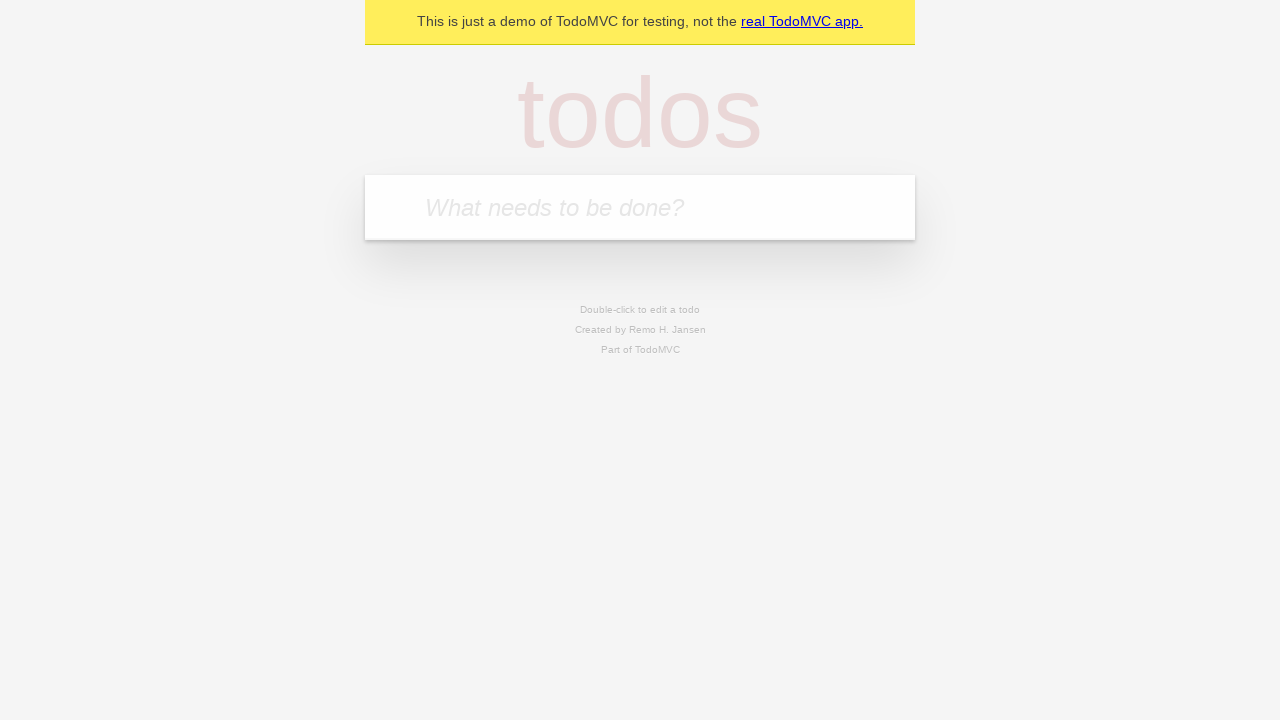

Filled todo input with 'buy some cheese' on internal:attr=[placeholder="What needs to be done?"i]
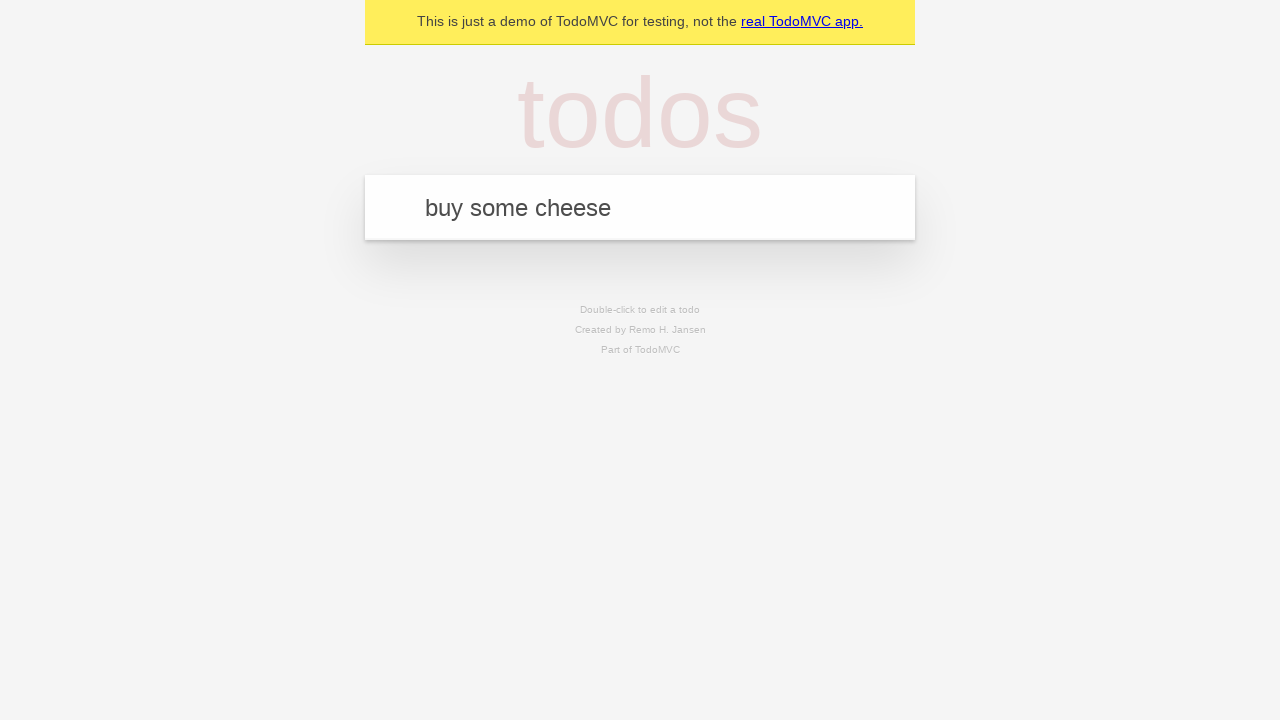

Pressed Enter to create first todo item on internal:attr=[placeholder="What needs to be done?"i]
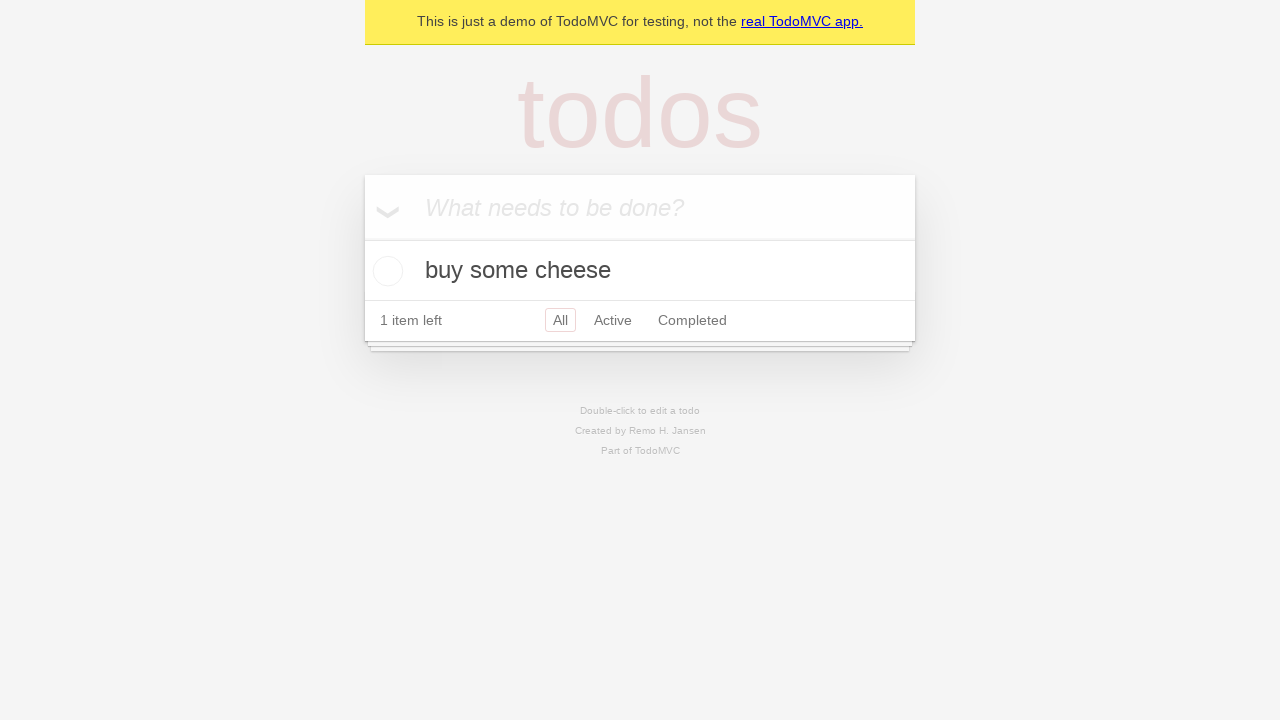

Filled todo input with 'feed the cat' on internal:attr=[placeholder="What needs to be done?"i]
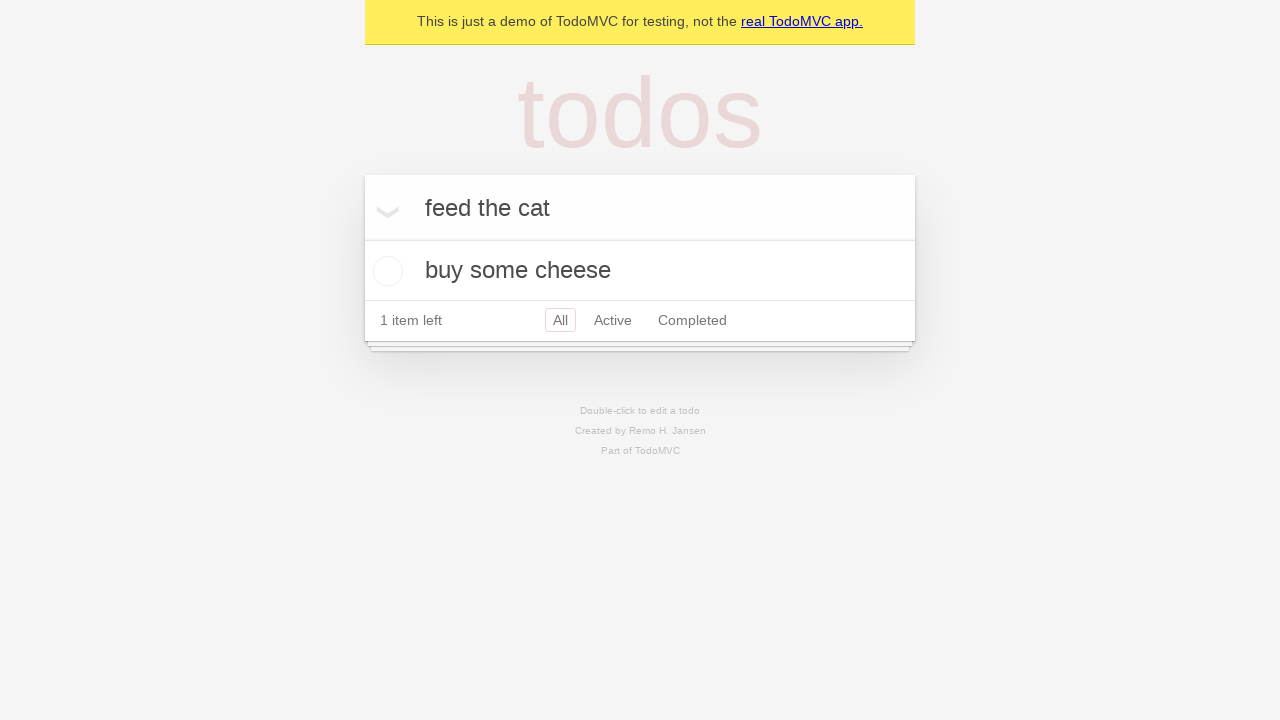

Pressed Enter to create second todo item on internal:attr=[placeholder="What needs to be done?"i]
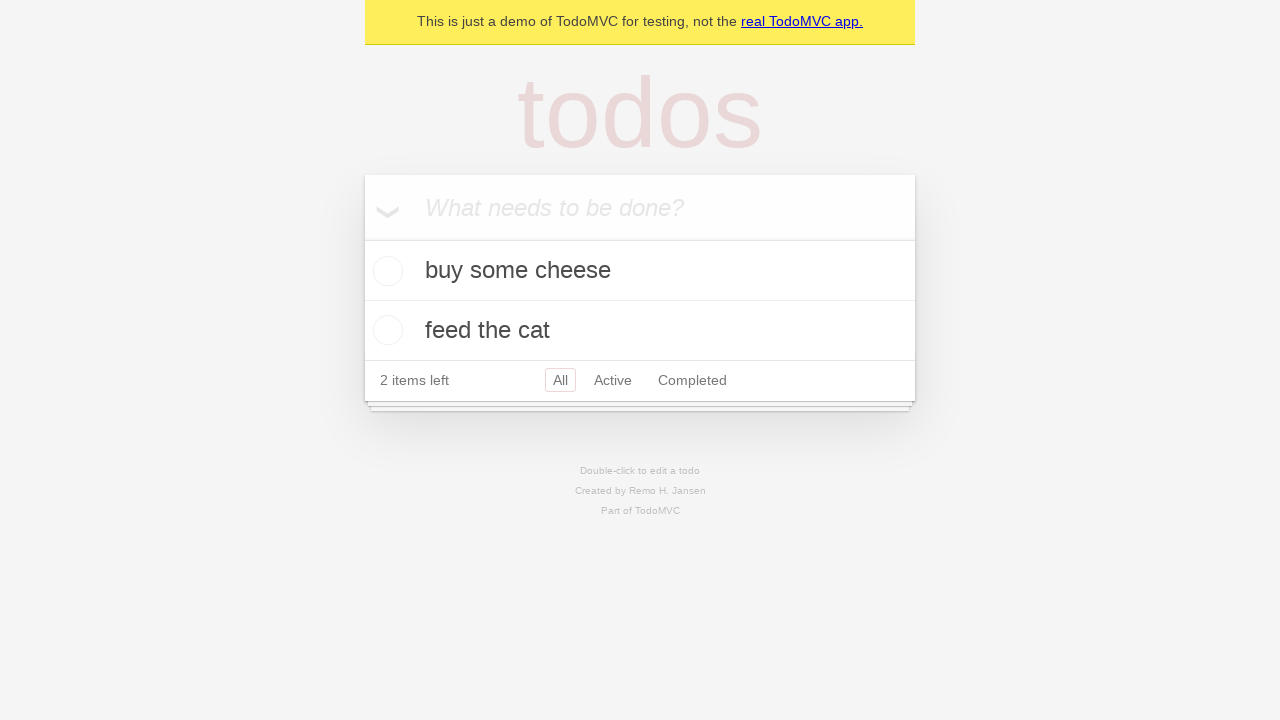

Filled todo input with 'book a doctors appointment' on internal:attr=[placeholder="What needs to be done?"i]
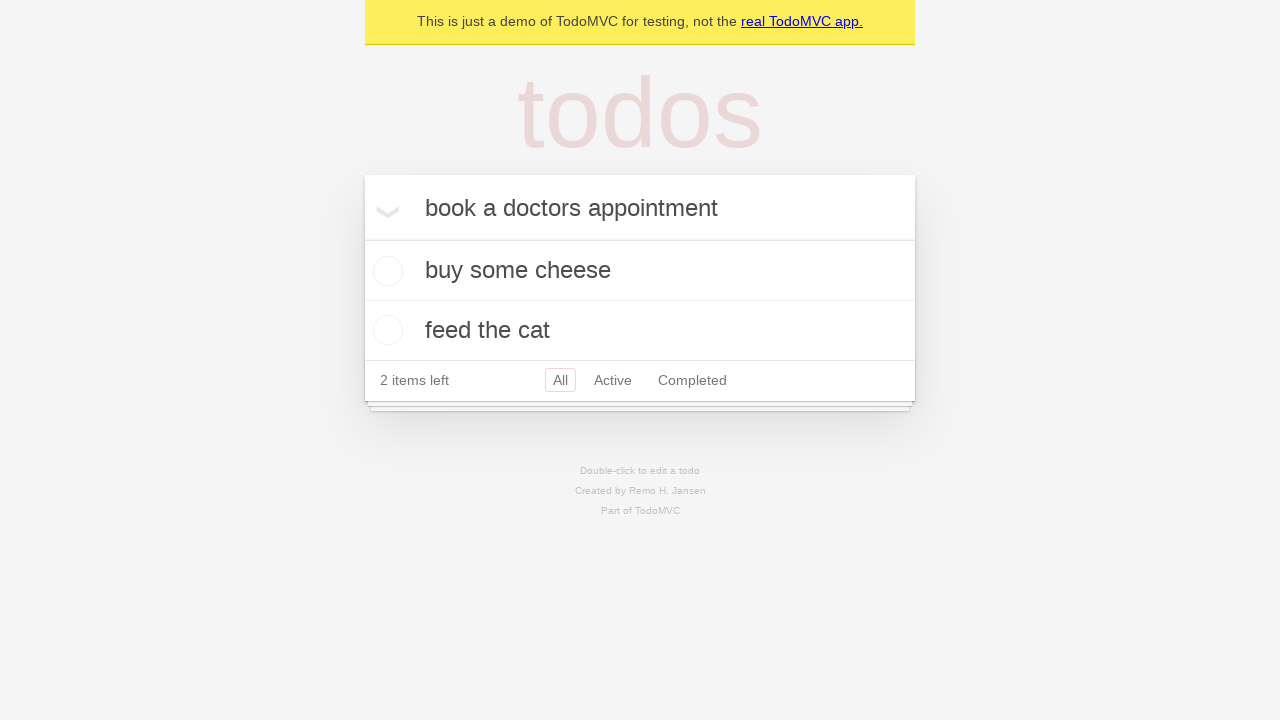

Pressed Enter to create third todo item on internal:attr=[placeholder="What needs to be done?"i]
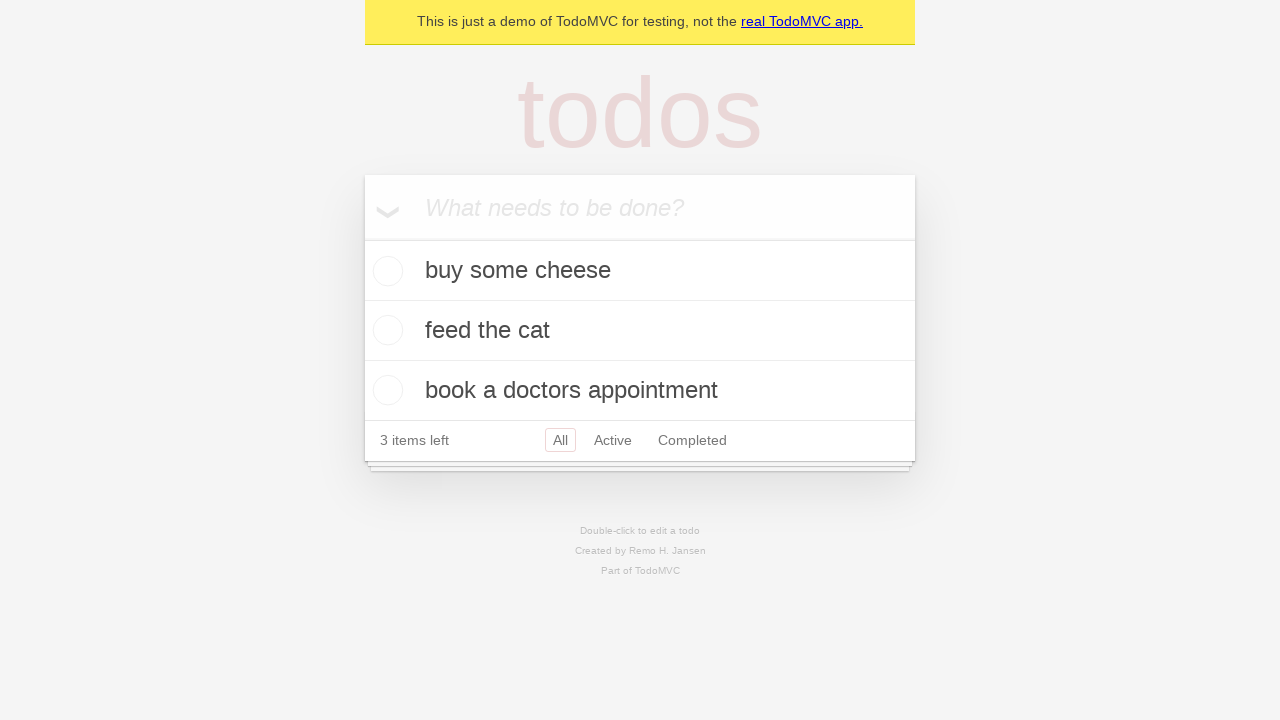

Checked the second todo item to mark it as completed at (385, 330) on internal:testid=[data-testid="todo-item"s] >> nth=1 >> internal:role=checkbox
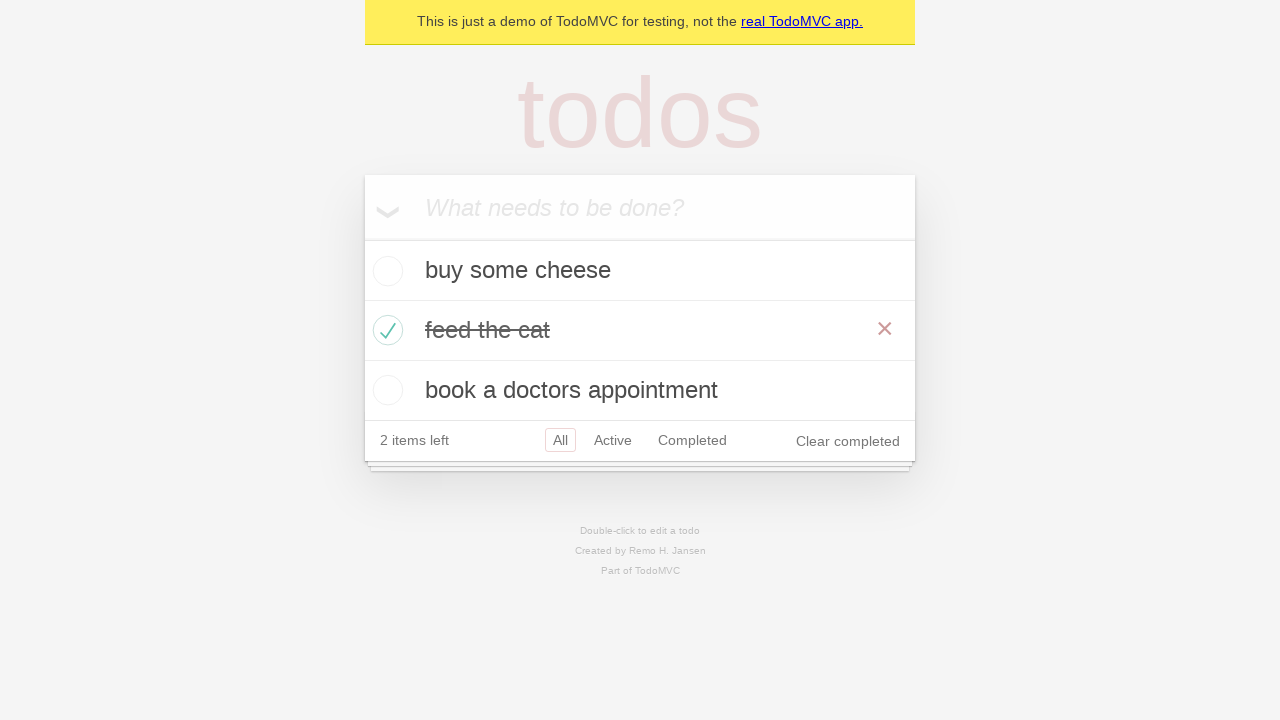

Clicked 'Active' filter to display only active items at (613, 440) on internal:role=link[name="Active"i]
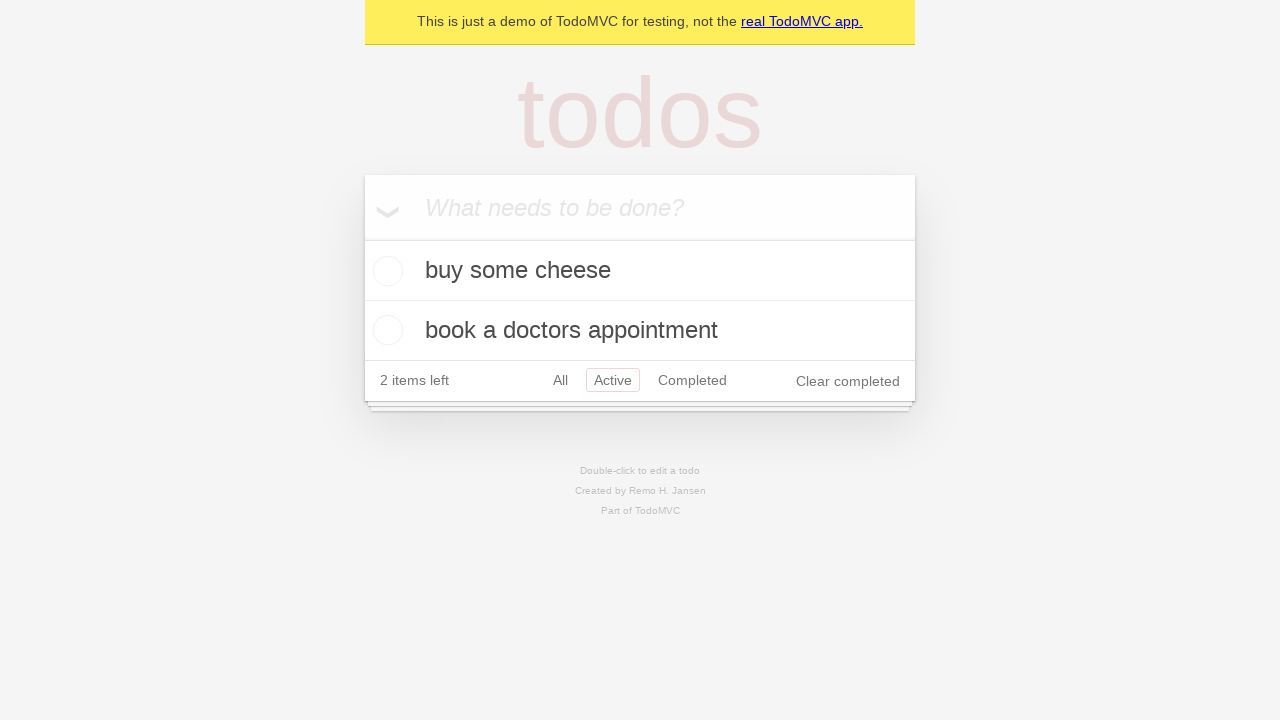

Verified that active todo items are displayed
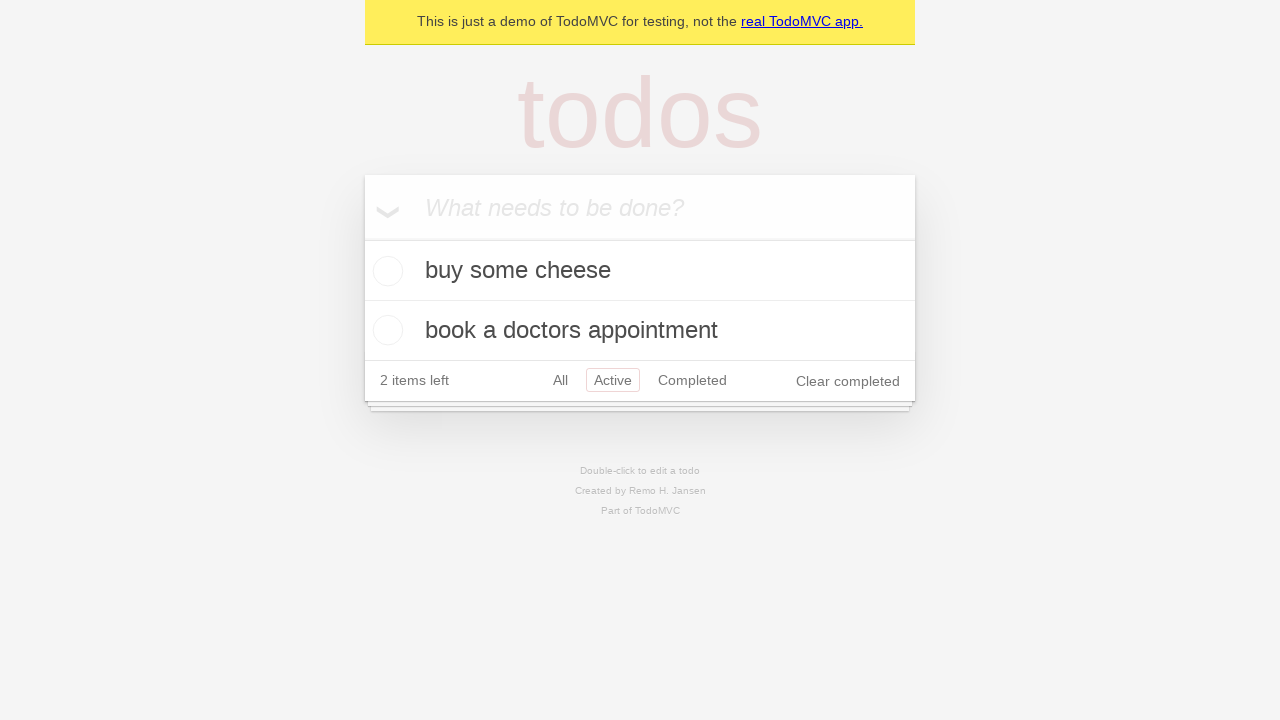

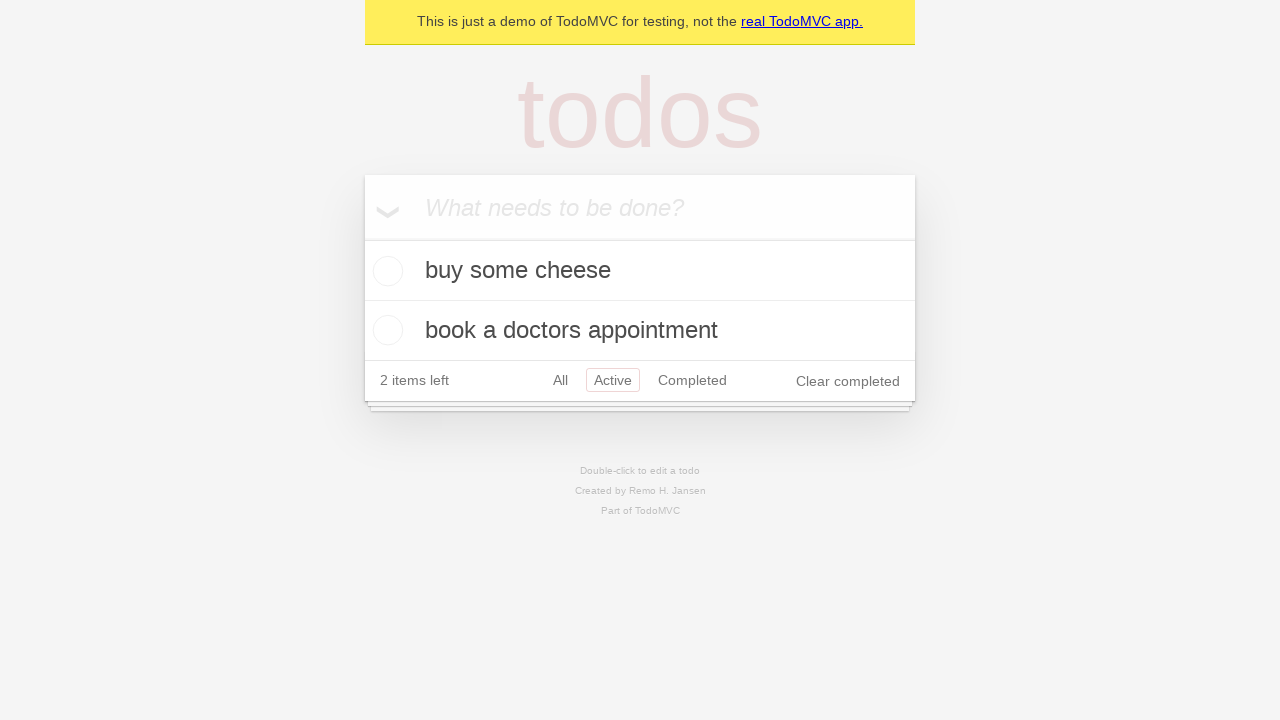